Tests autosuggestive dropdown functionality by typing a partial search term and selecting a matching option from the dropdown suggestions

Starting URL: https://rahulshettyacademy.com/dropdownsPractise/

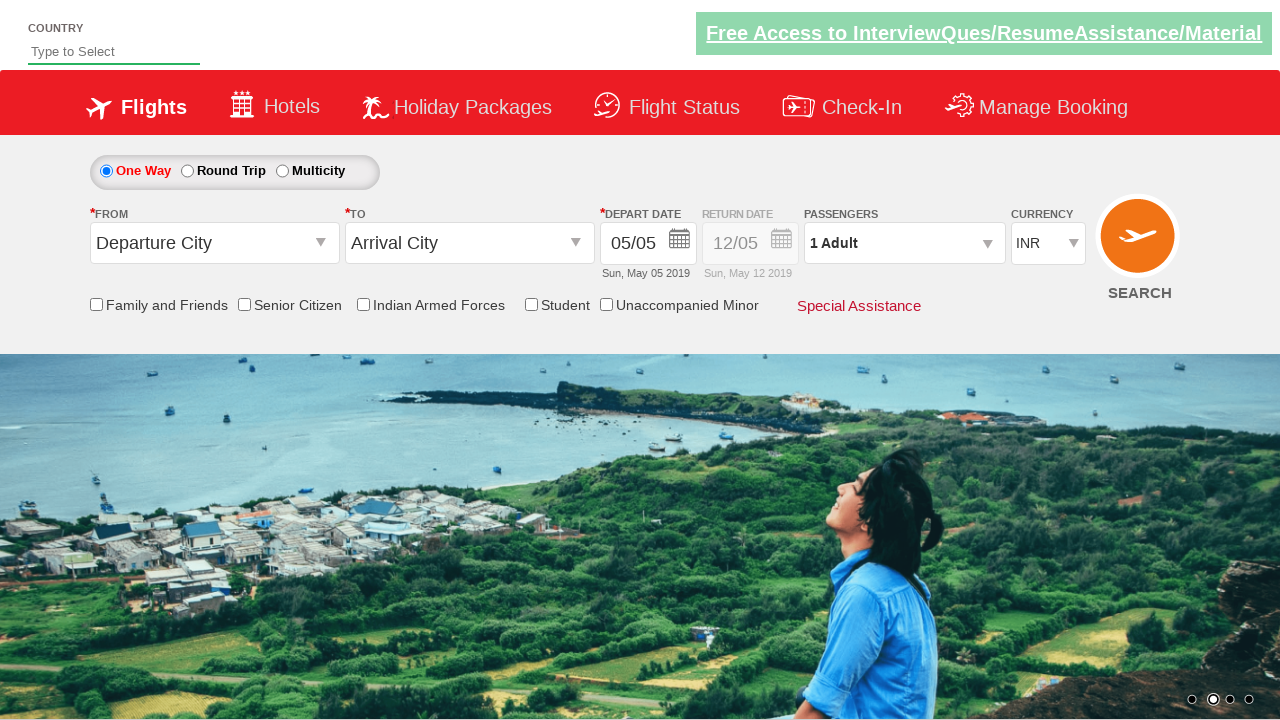

Typed 'ind' in autosuggest field to trigger dropdown suggestions on #autosuggest
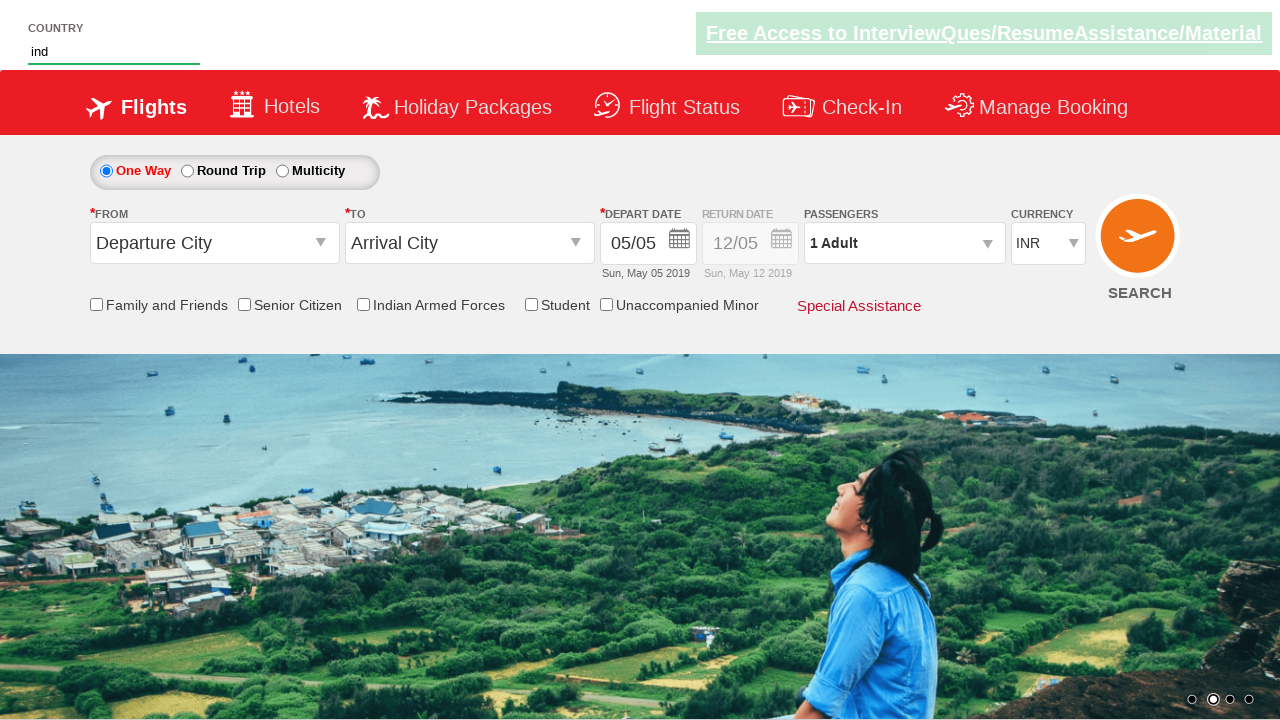

Dropdown suggestions appeared and loaded
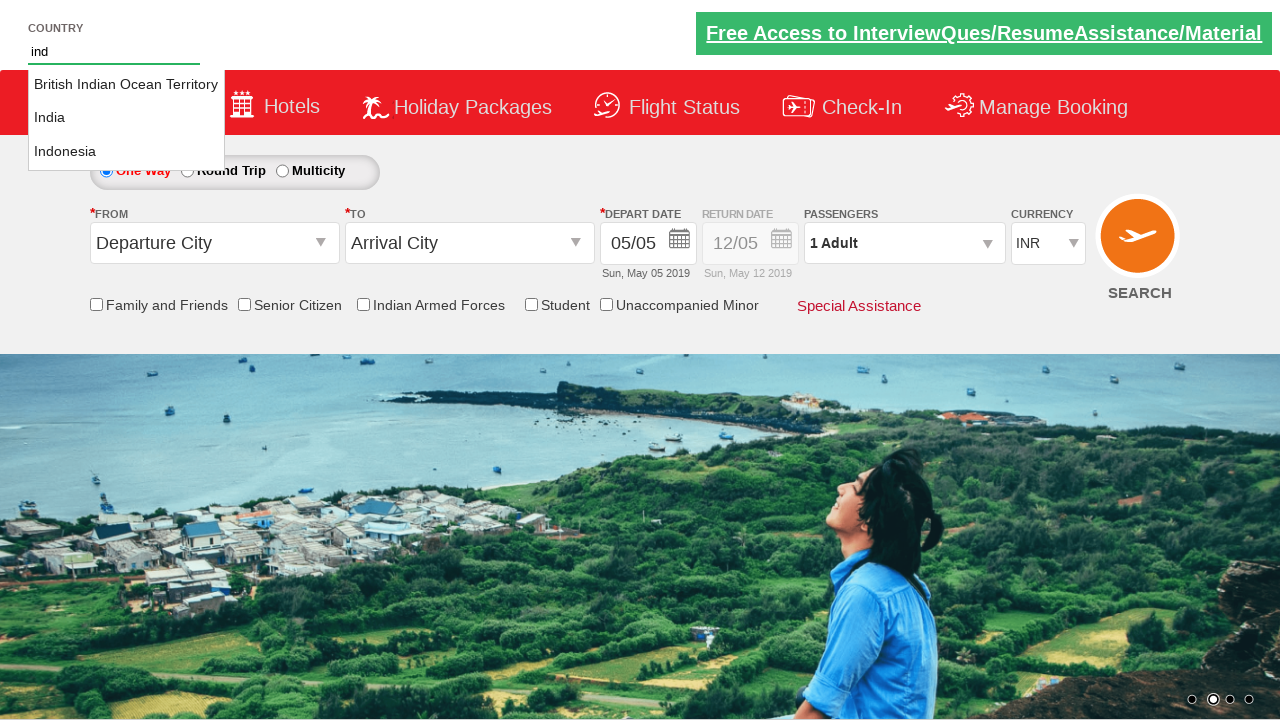

Retrieved all dropdown suggestion options
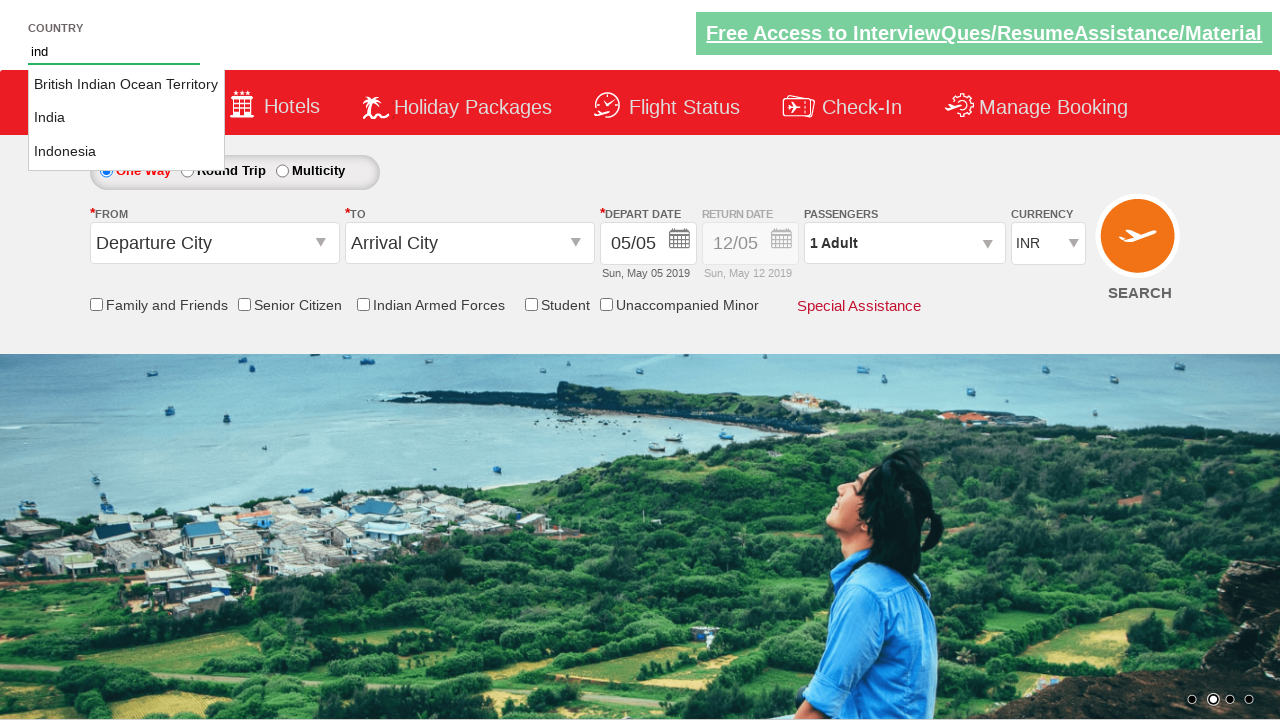

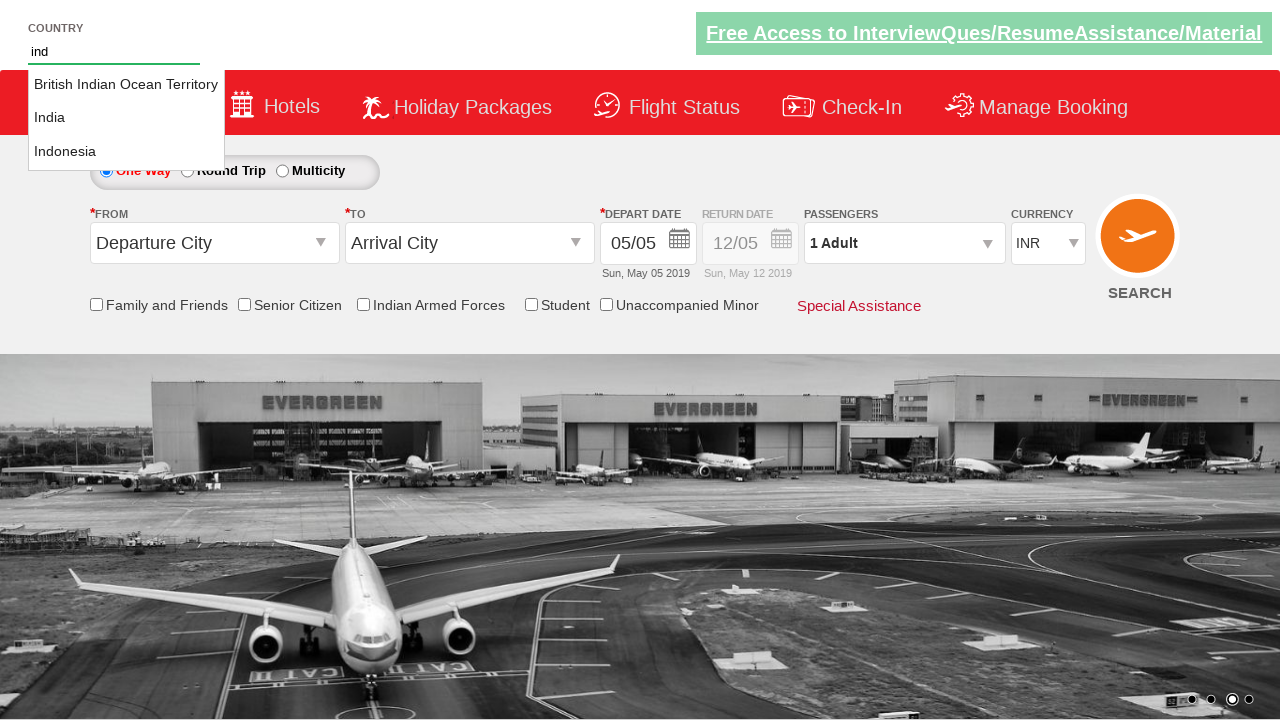